Tests radio button functionality by clicking on the "Hockey" radio button and verifying it becomes selected, then iterates through all radio buttons to check their state.

Starting URL: https://practice.cydeo.com/radio_buttons

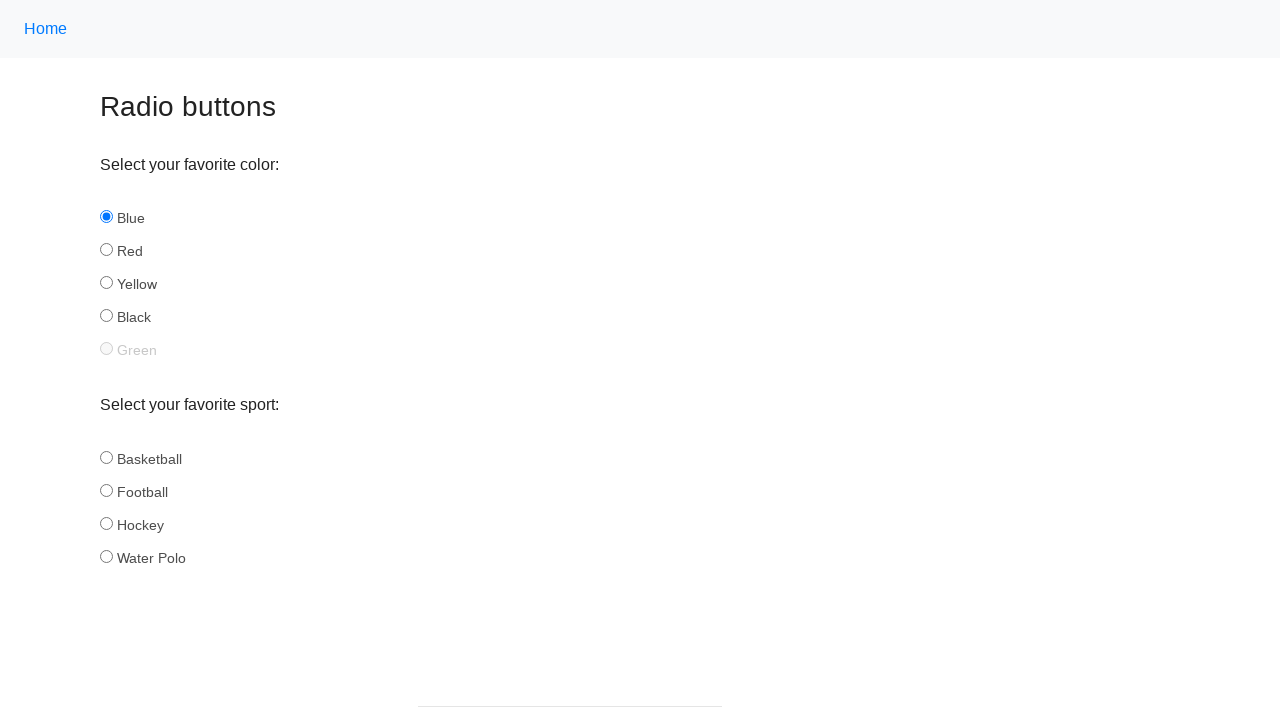

Clicked on Hockey radio button at (106, 523) on input#hockey
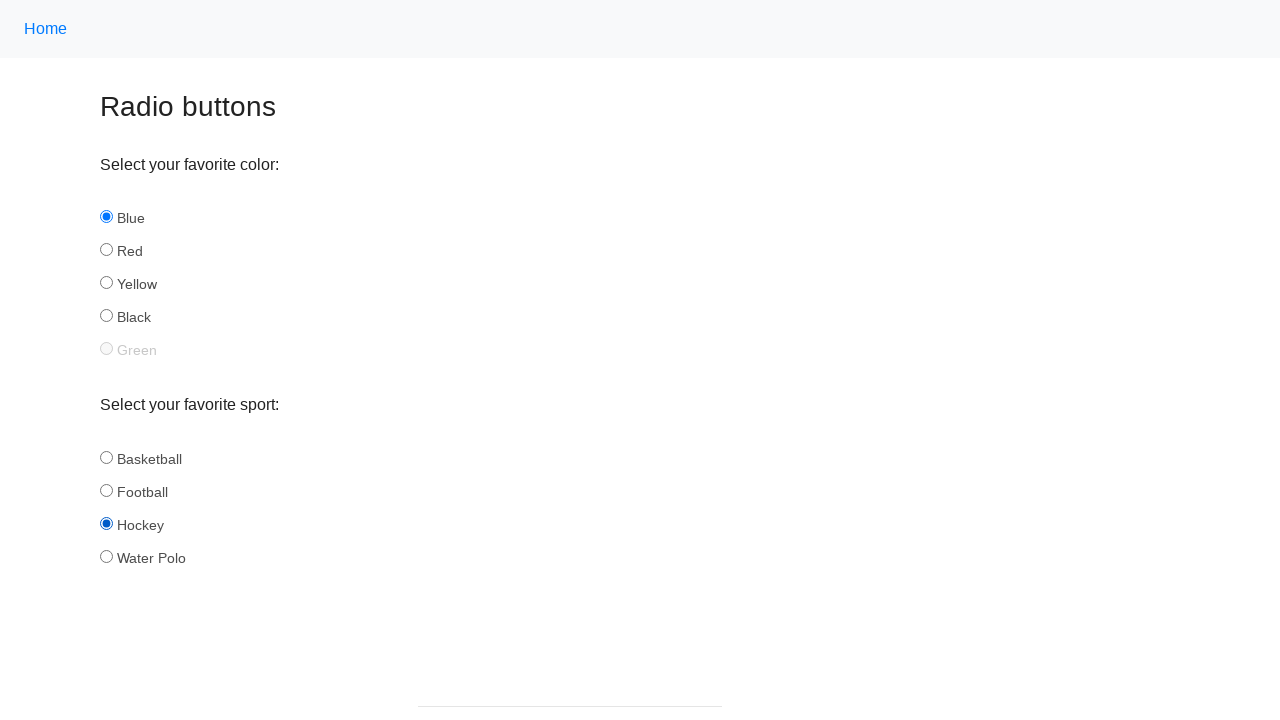

Verified Hockey radio button is selected
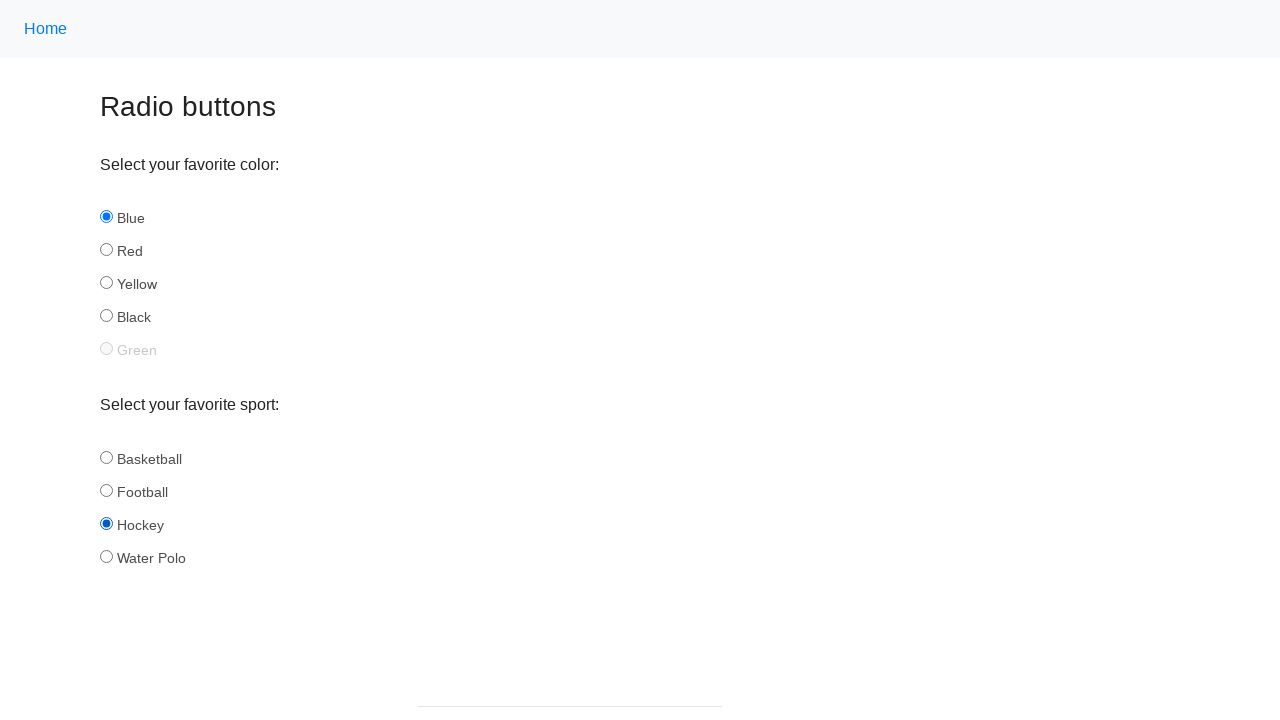

Located 9 radio buttons on the page
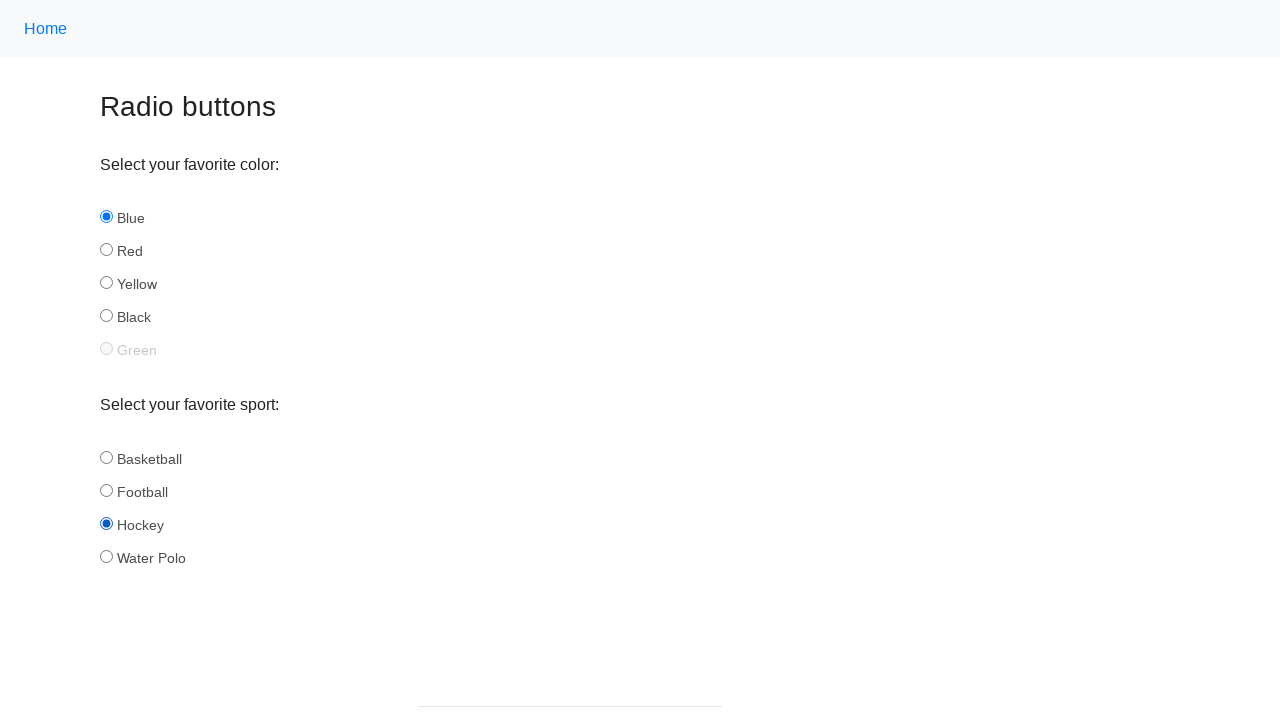

Retrieved text content from radio button 0: '
    
    Blue
  '
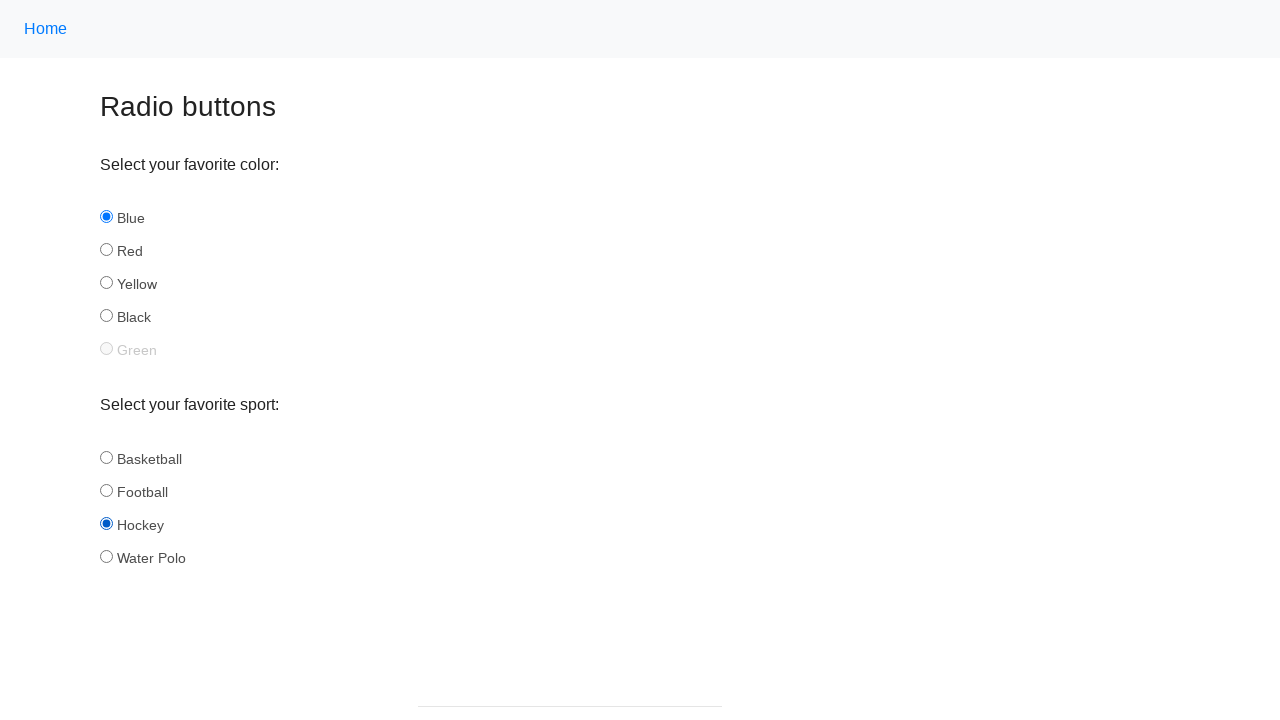

Radio button 0 - Enabled: True, Checked: True
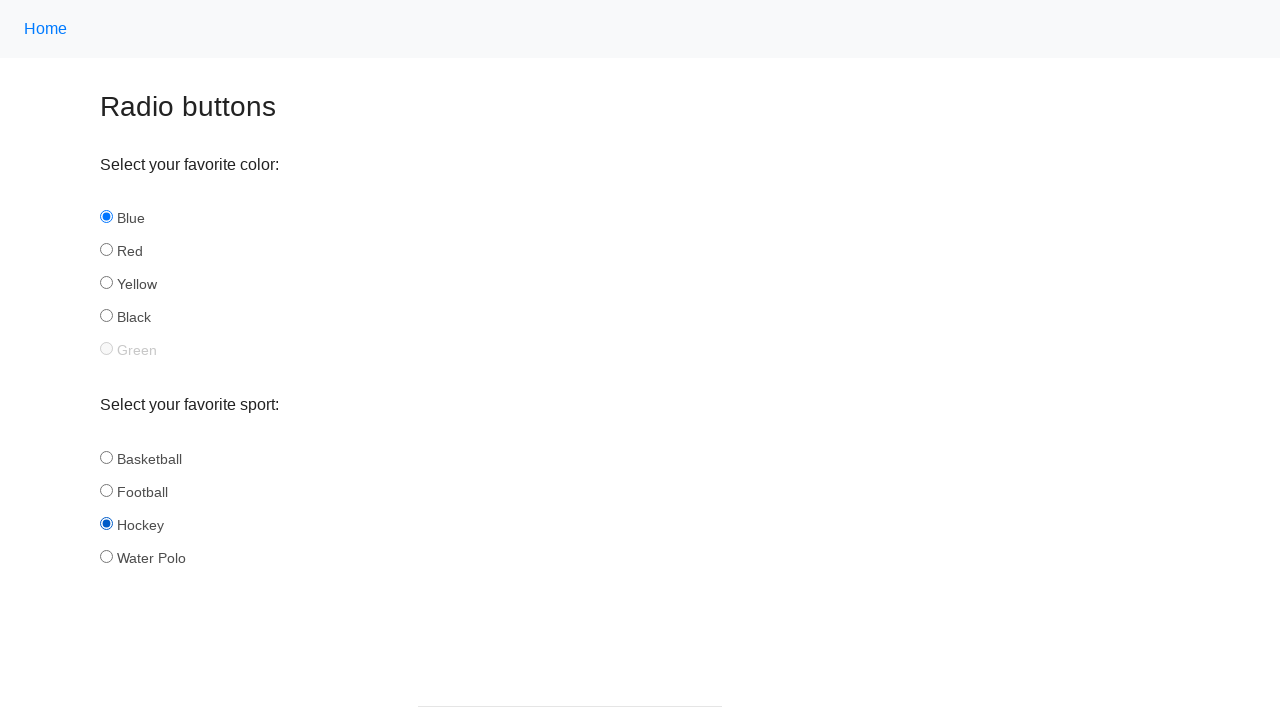

Retrieved text content from radio button 1: '
    
    Red
  '
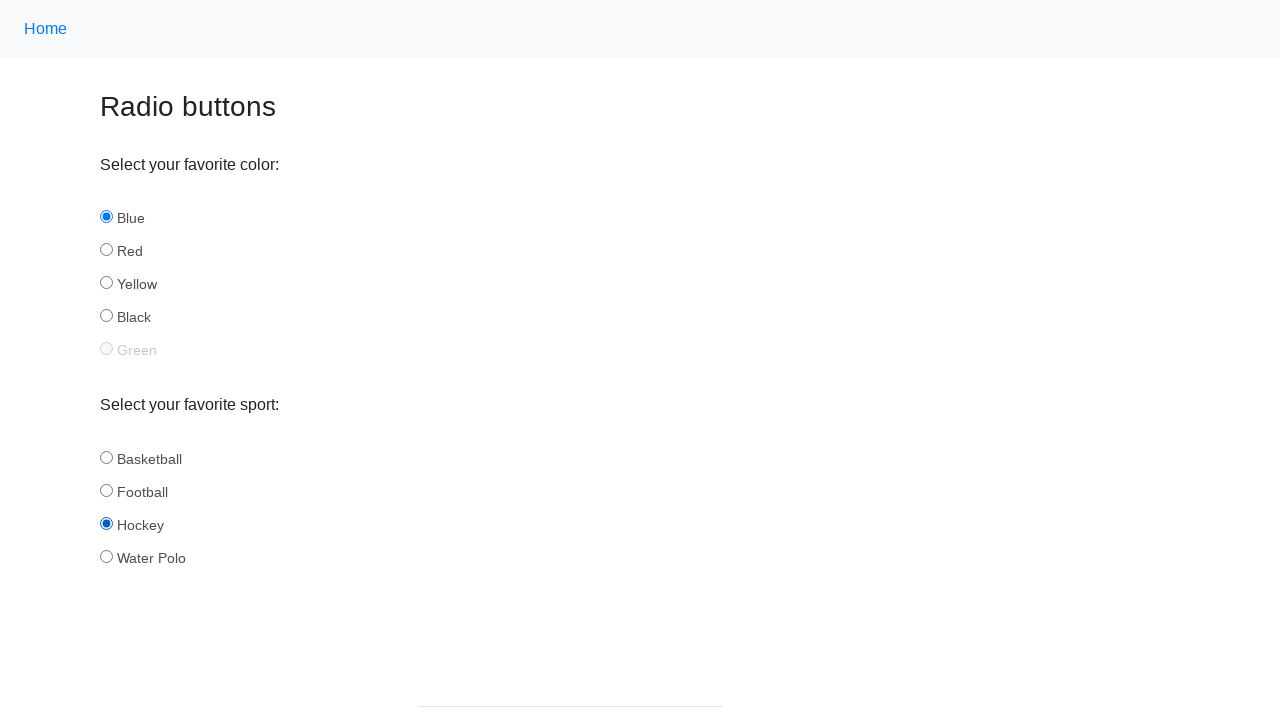

Radio button 1 - Enabled: True, Checked: False
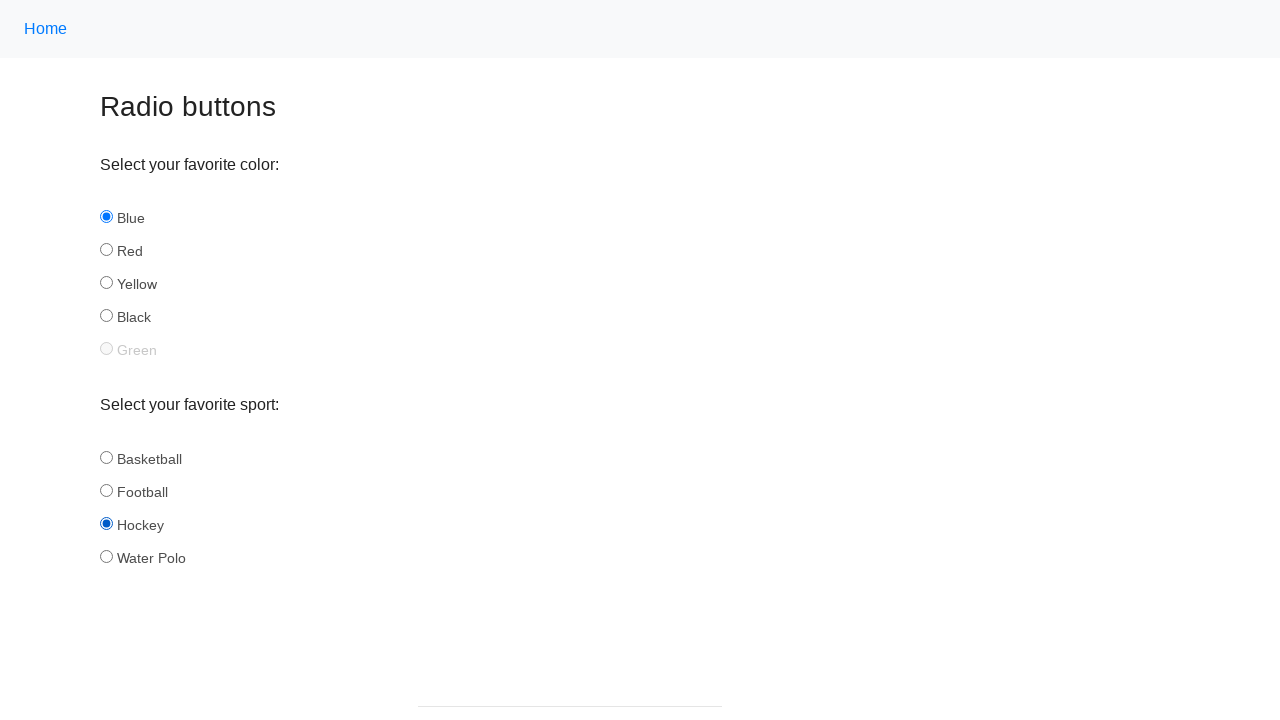

Retrieved text content from radio button 2: '
    
    Yellow
  '
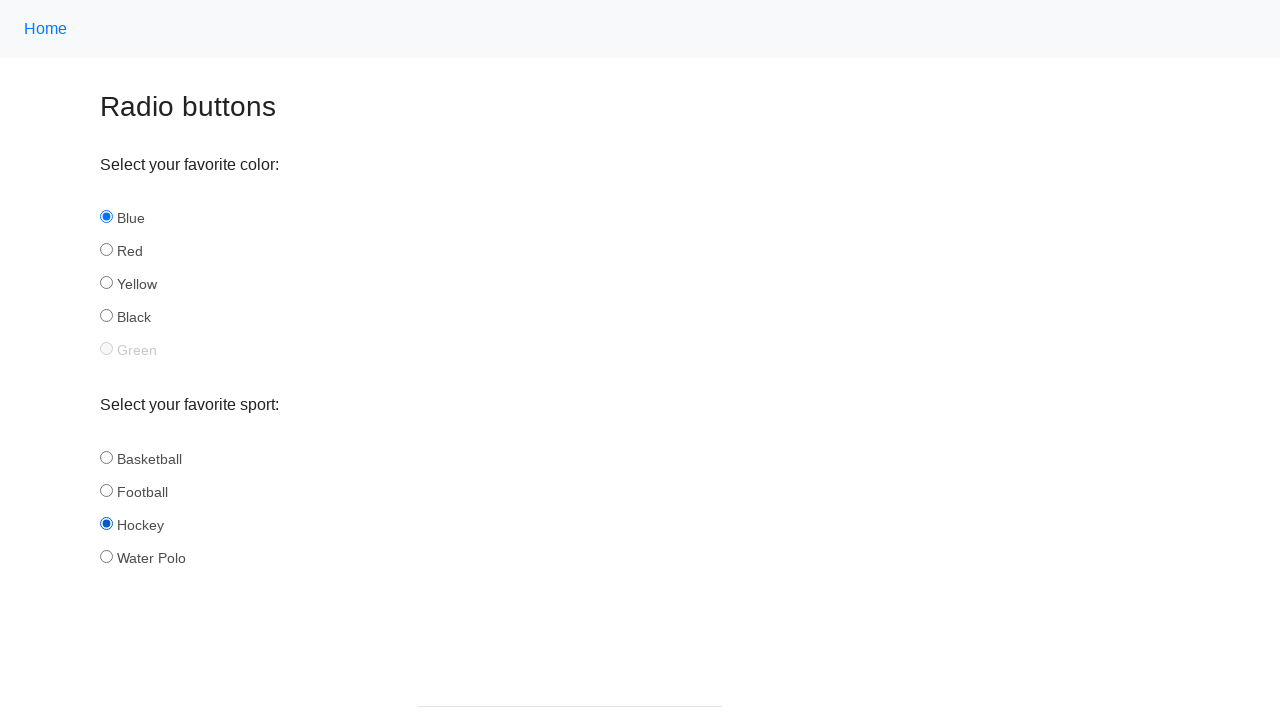

Radio button 2 - Enabled: True, Checked: False
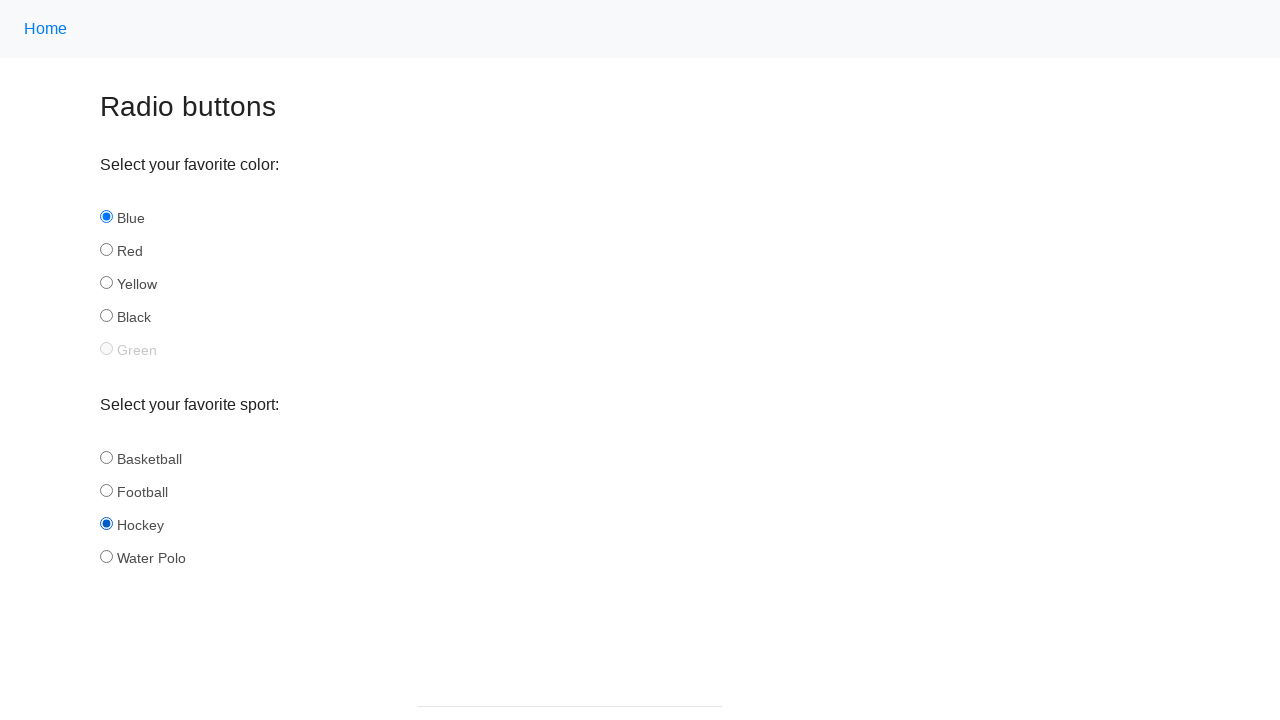

Retrieved text content from radio button 3: '
    
    Black
  '
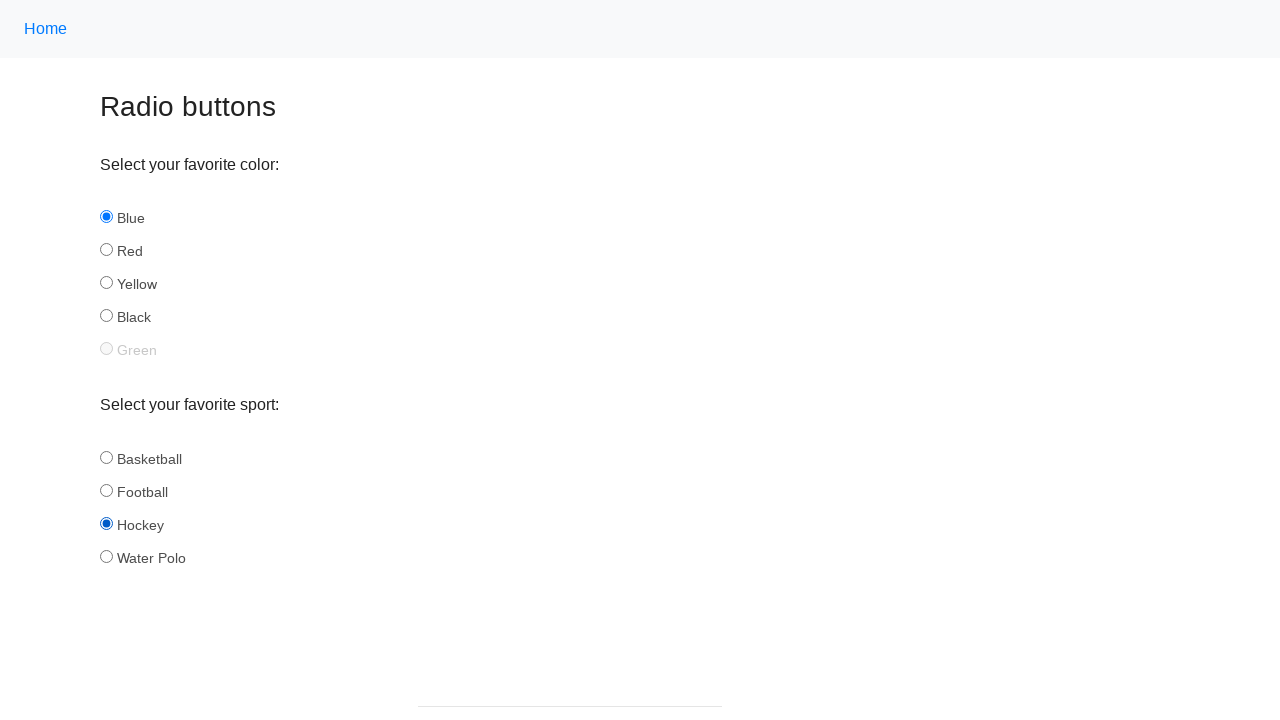

Radio button 3 - Enabled: True, Checked: False
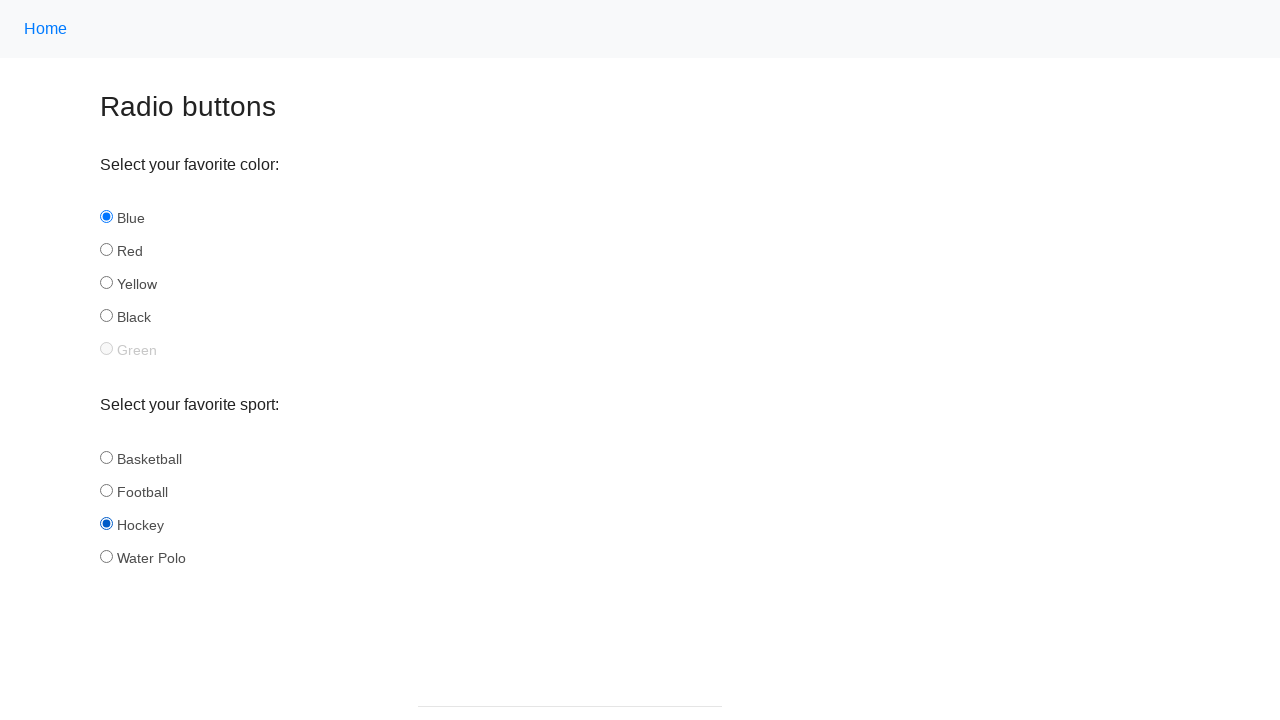

Retrieved text content from radio button 4: '
    
    Green
  '
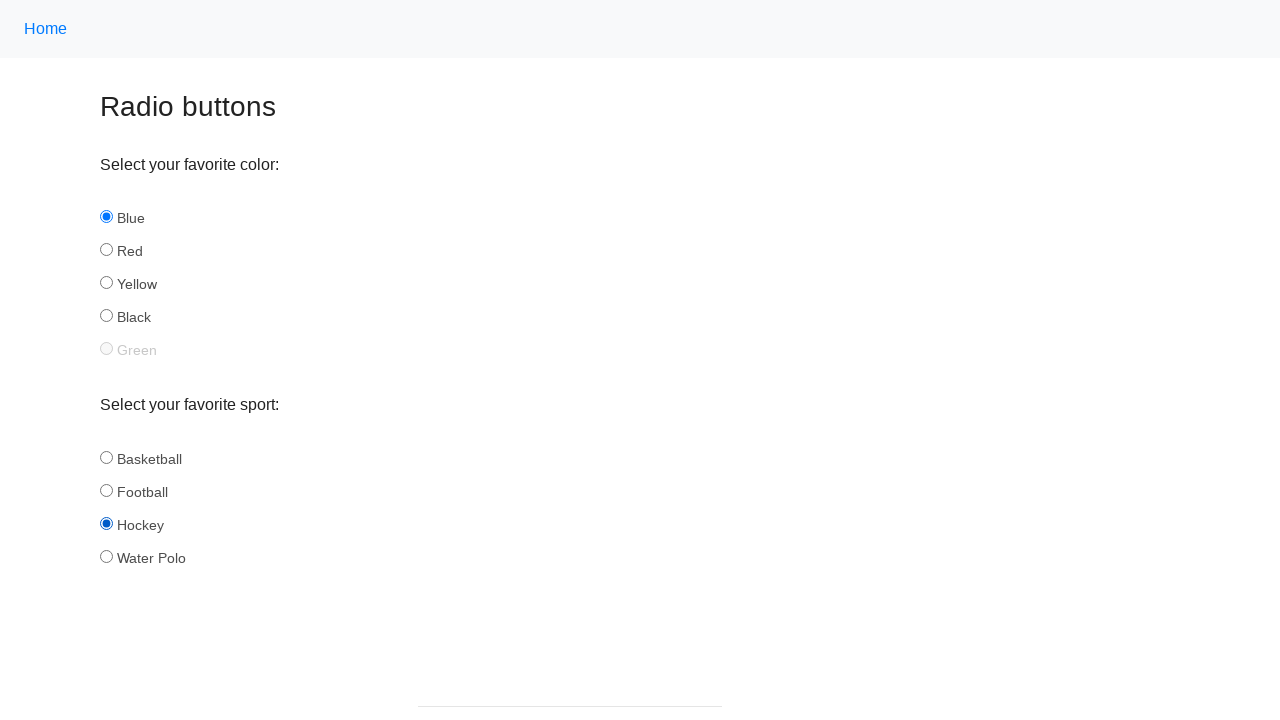

Radio button 4 - Enabled: False, Checked: False
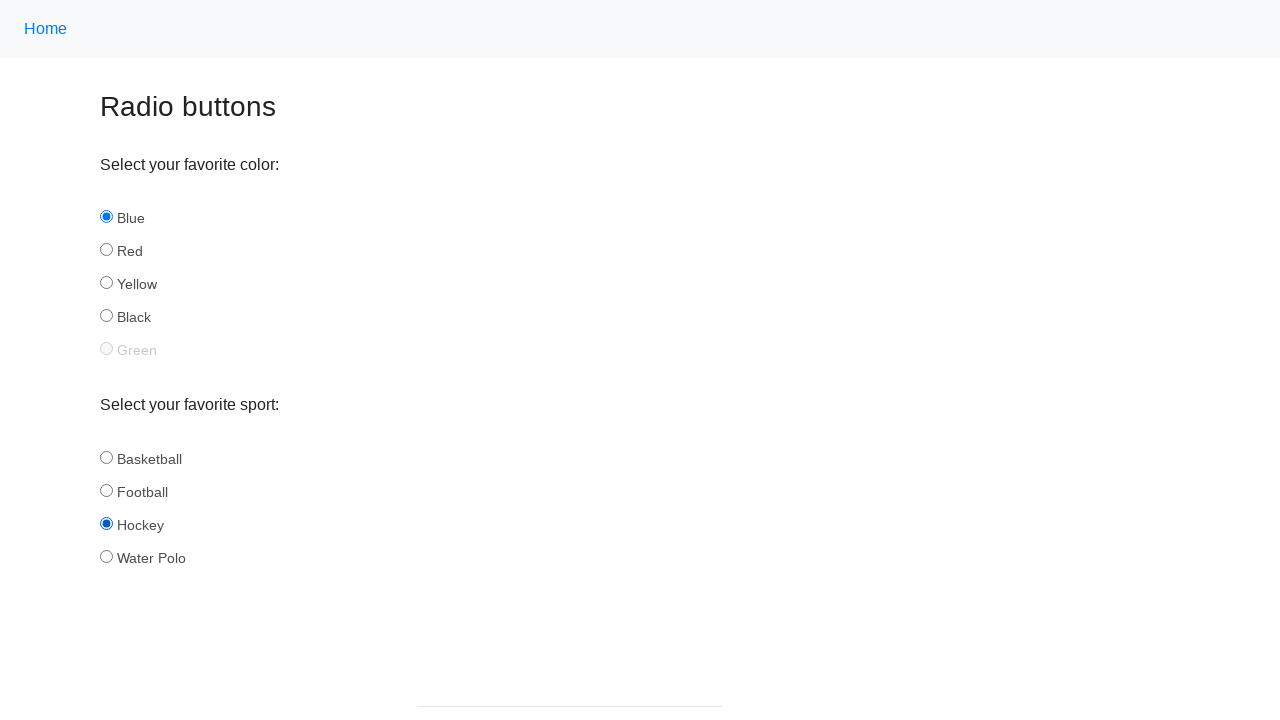

Retrieved text content from radio button 5: '
    
    Basketball
  '
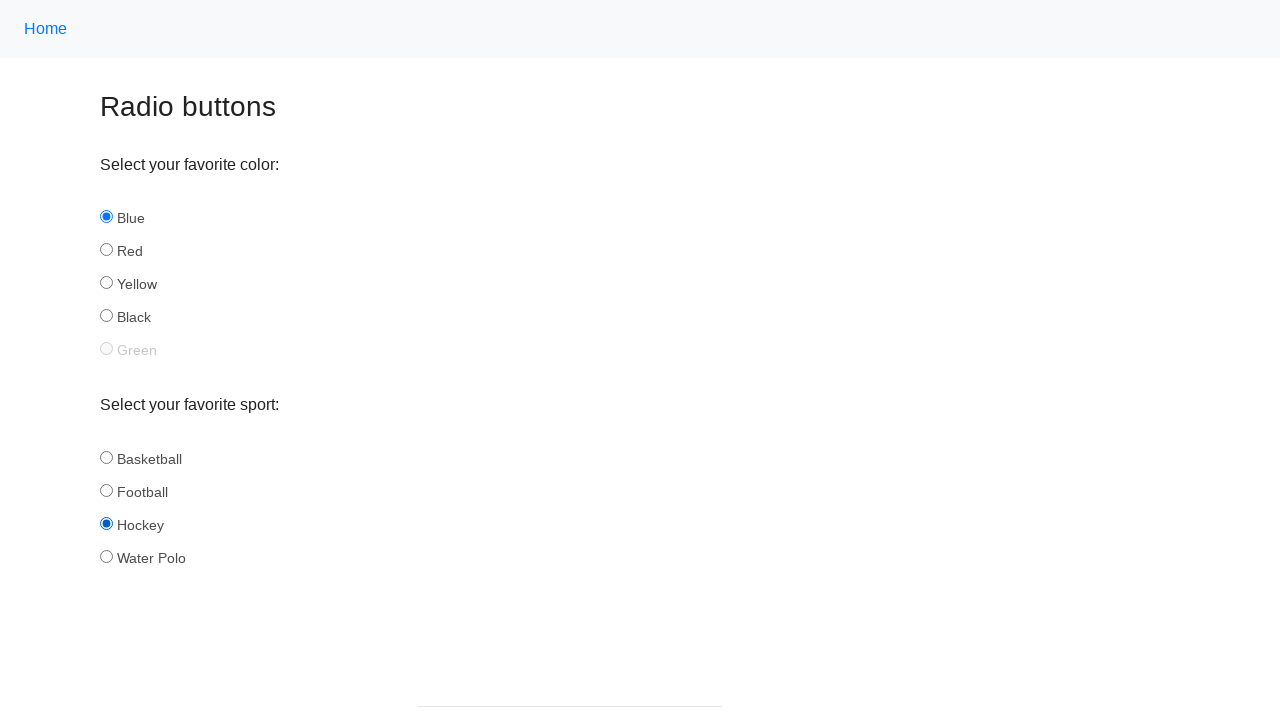

Radio button 5 - Enabled: True, Checked: False
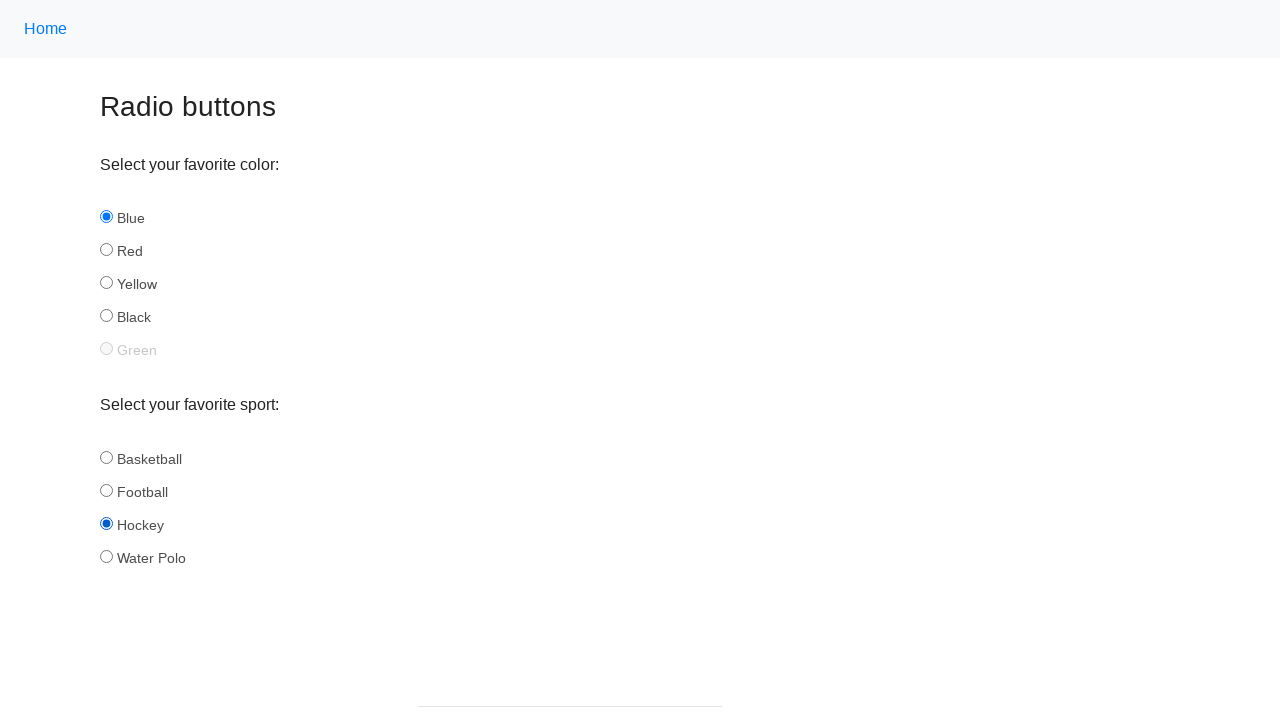

Retrieved text content from radio button 6: '
    
    Football
  '
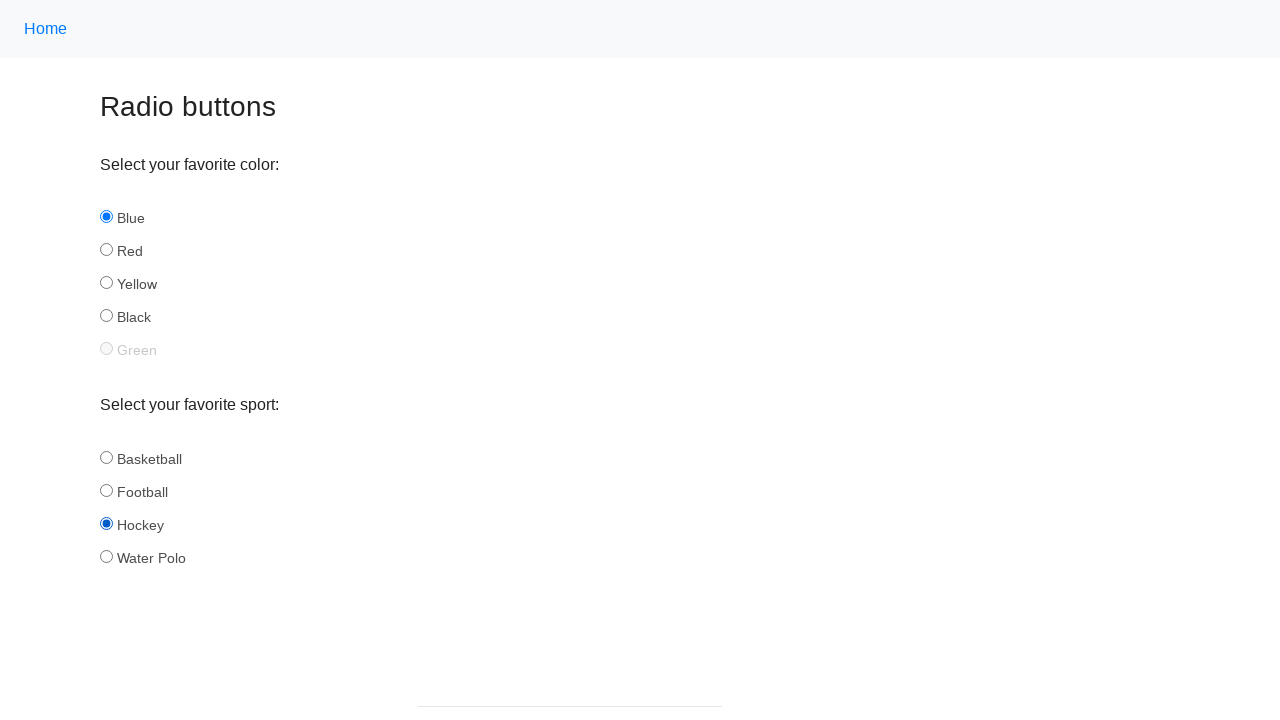

Radio button 6 - Enabled: True, Checked: False
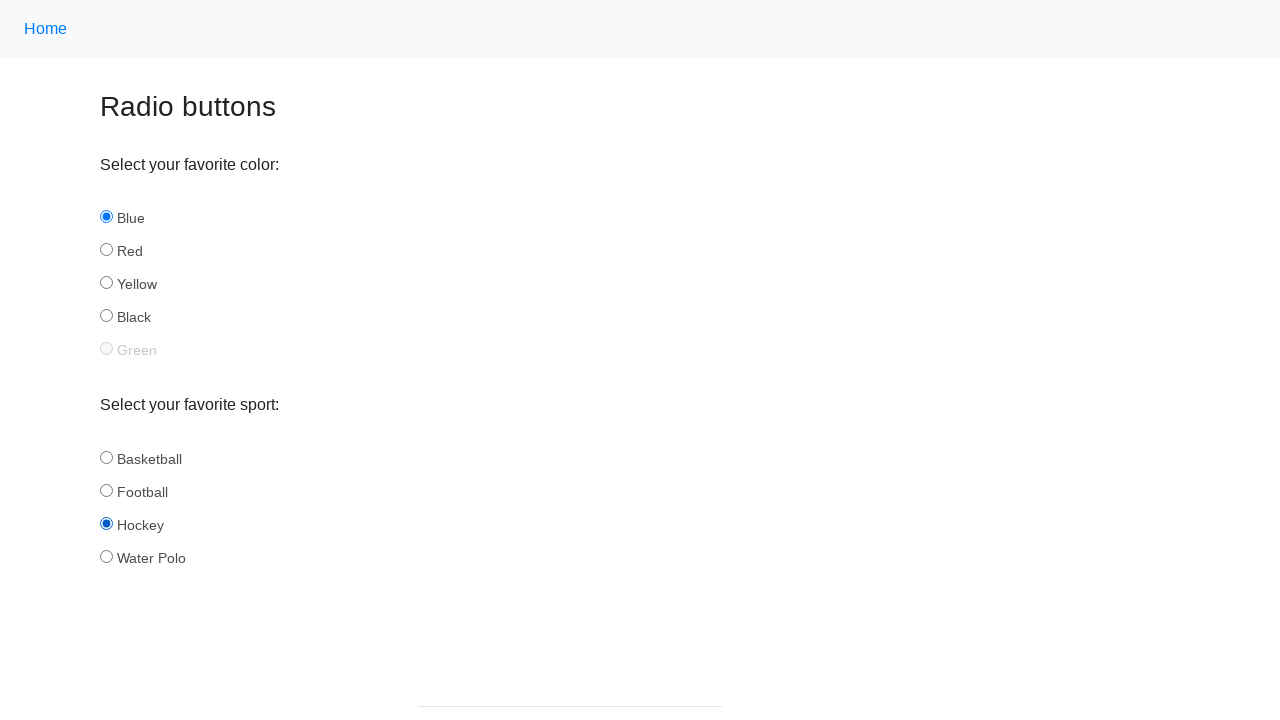

Retrieved text content from radio button 7: '
    
    Hockey
  '
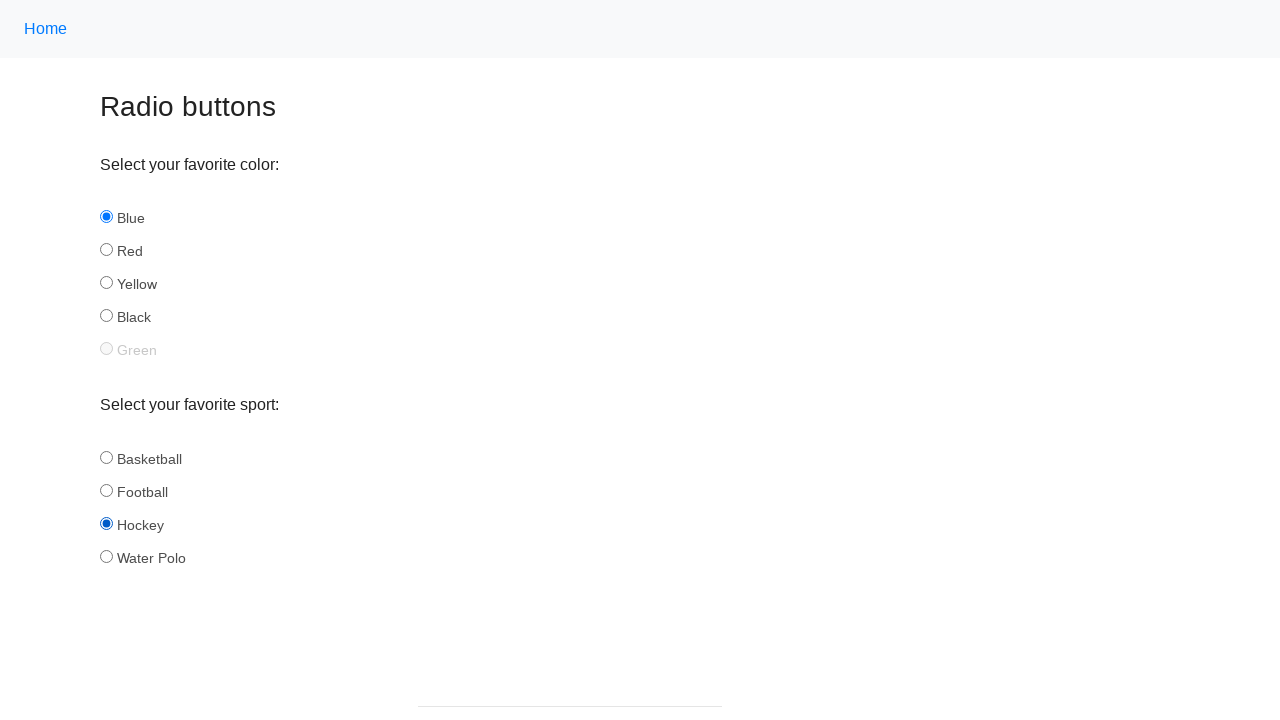

Radio button 7 - Enabled: True, Checked: True
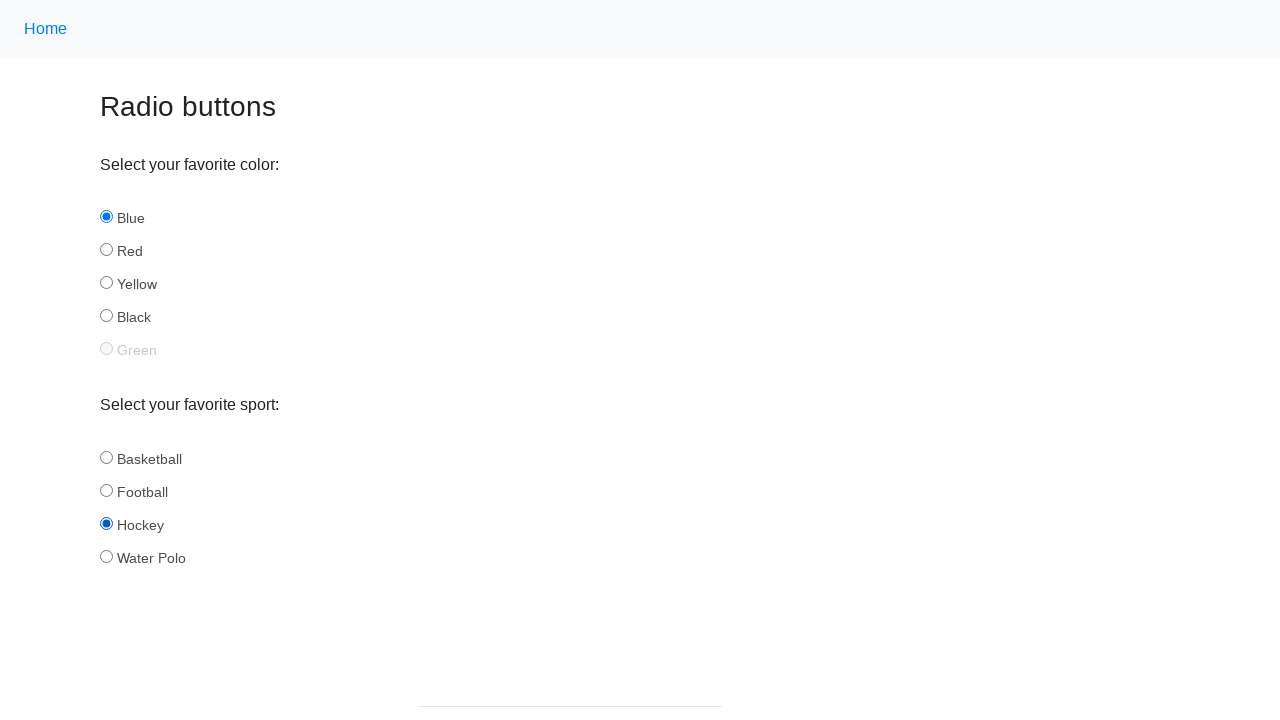

Retrieved text content from radio button 8: '
    
    Water Polo
  '
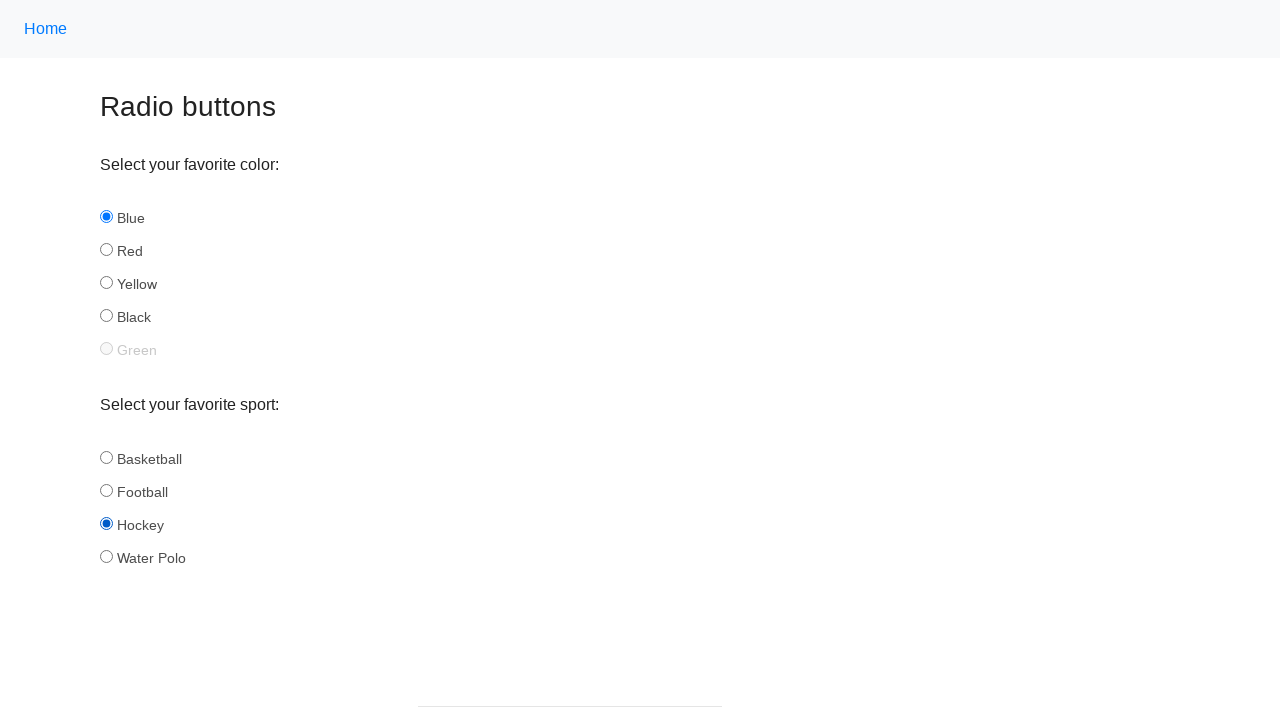

Radio button 8 - Enabled: True, Checked: False
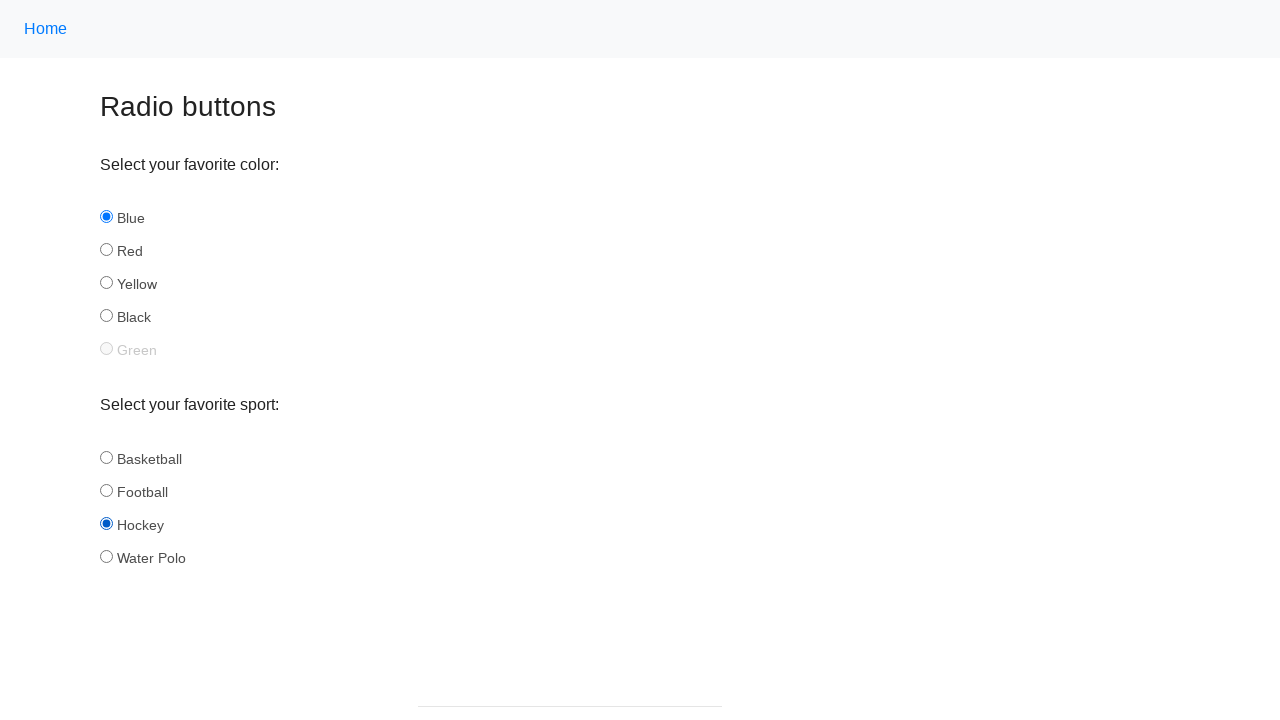

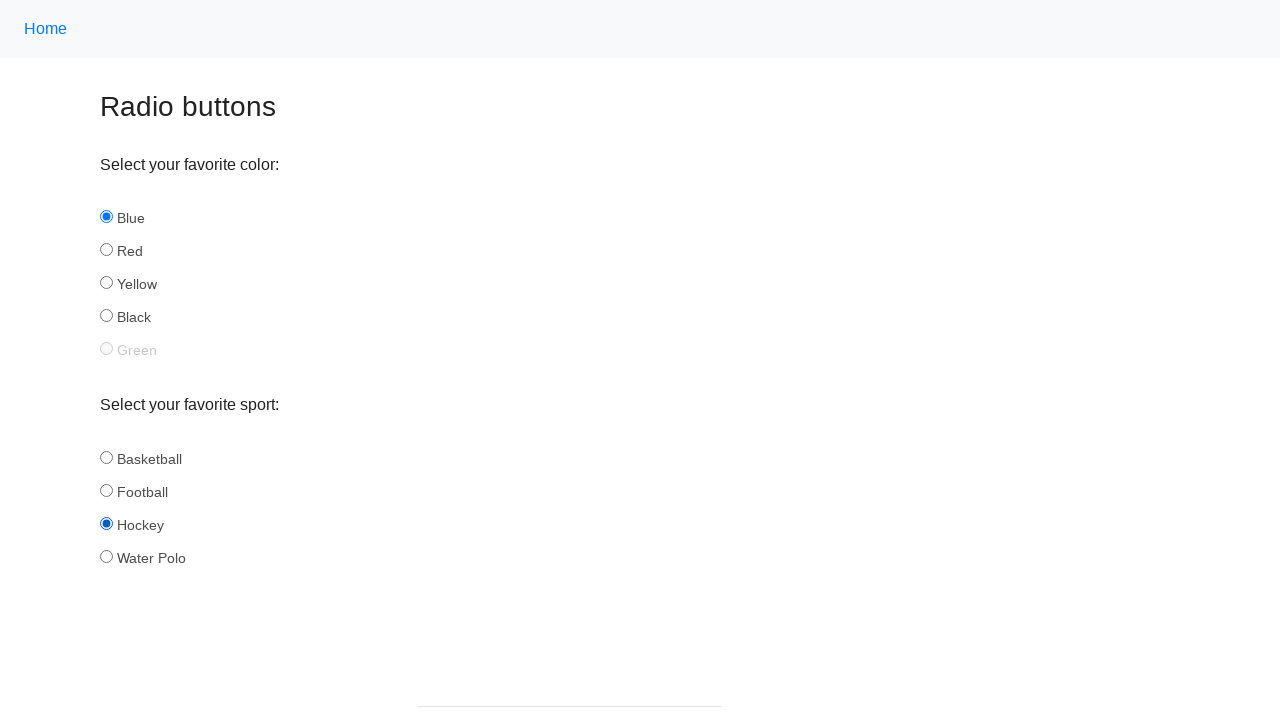